Navigates to demoblaze.com and verifies that multiple links are present on the page

Starting URL: https://demoblaze.com/

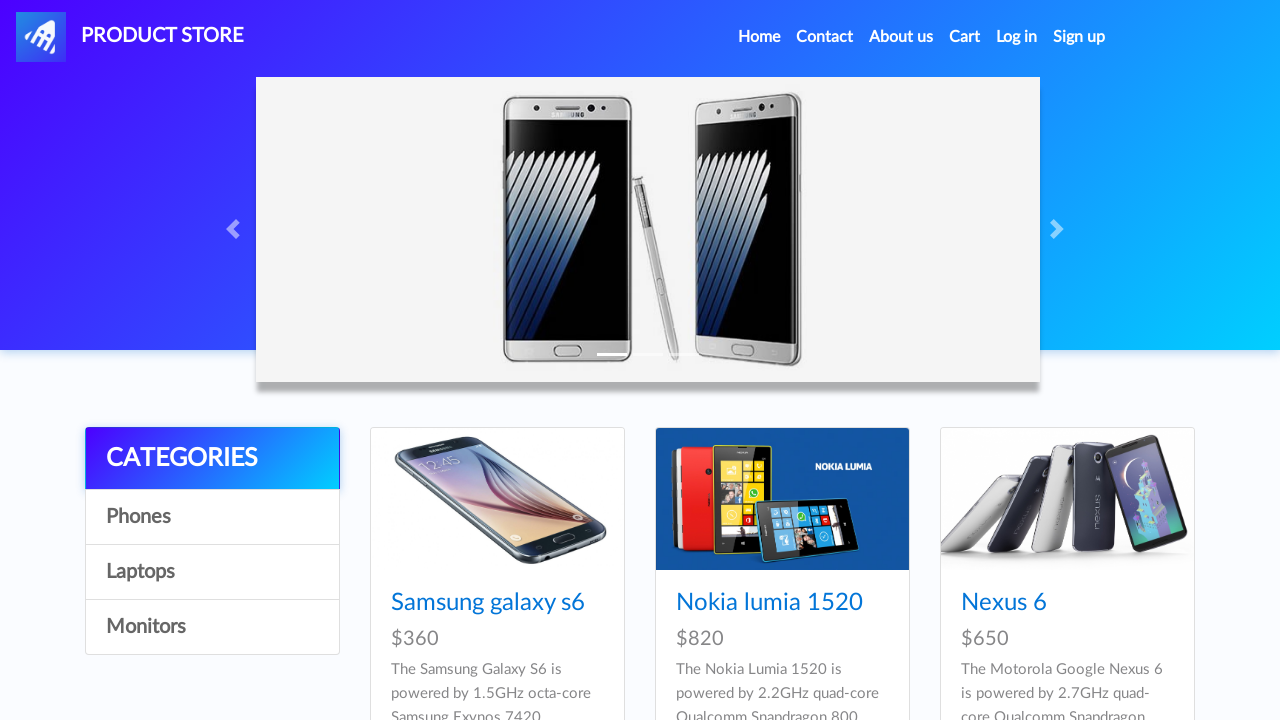

Waited for links to be present on demoblaze.com
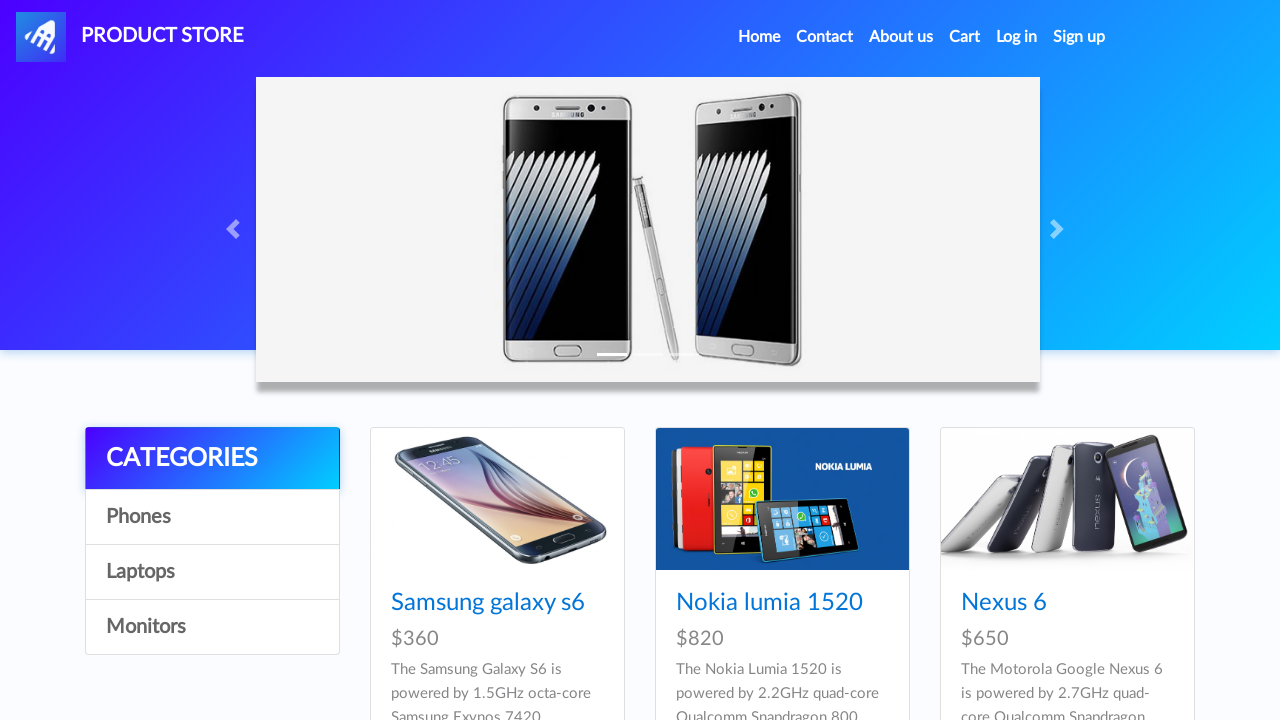

Located all links on the page
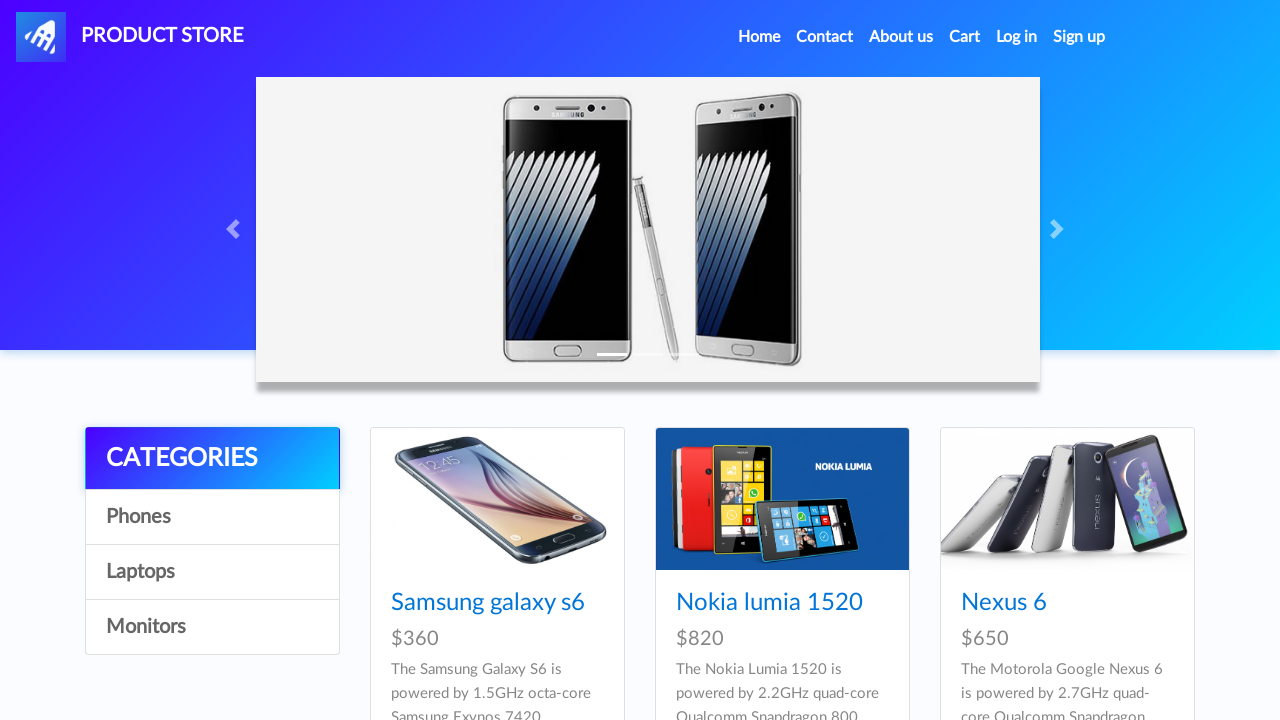

Verified that multiple links are present on the page (found 33 links)
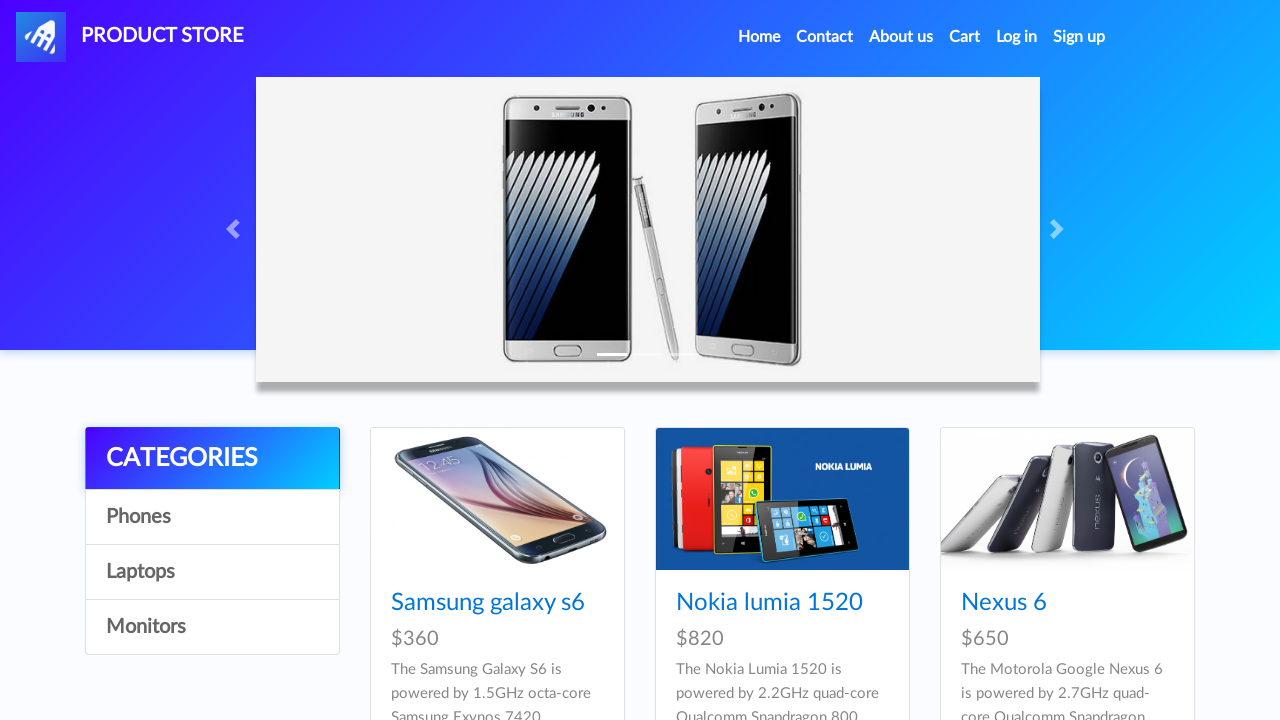

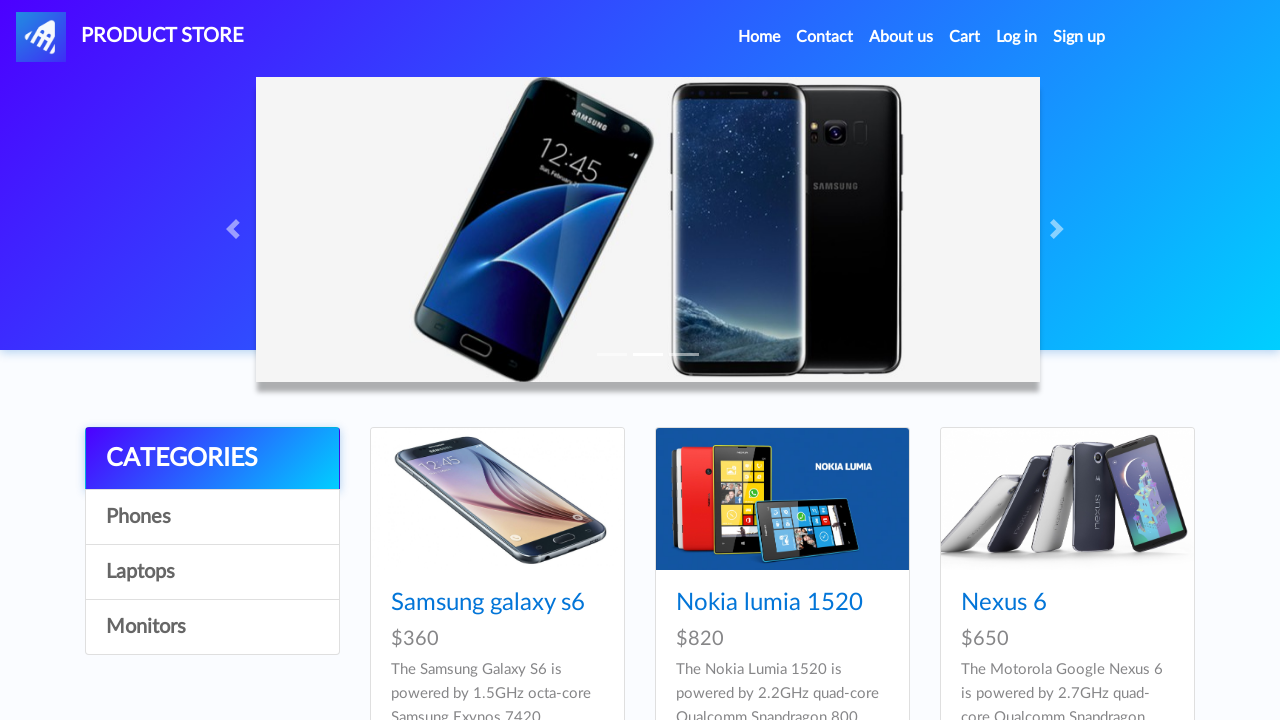